Tests autocomplete dropdown functionality by typing partial text and selecting a country from the suggestions

Starting URL: https://rahulshettyacademy.com/dropdownsPractise/

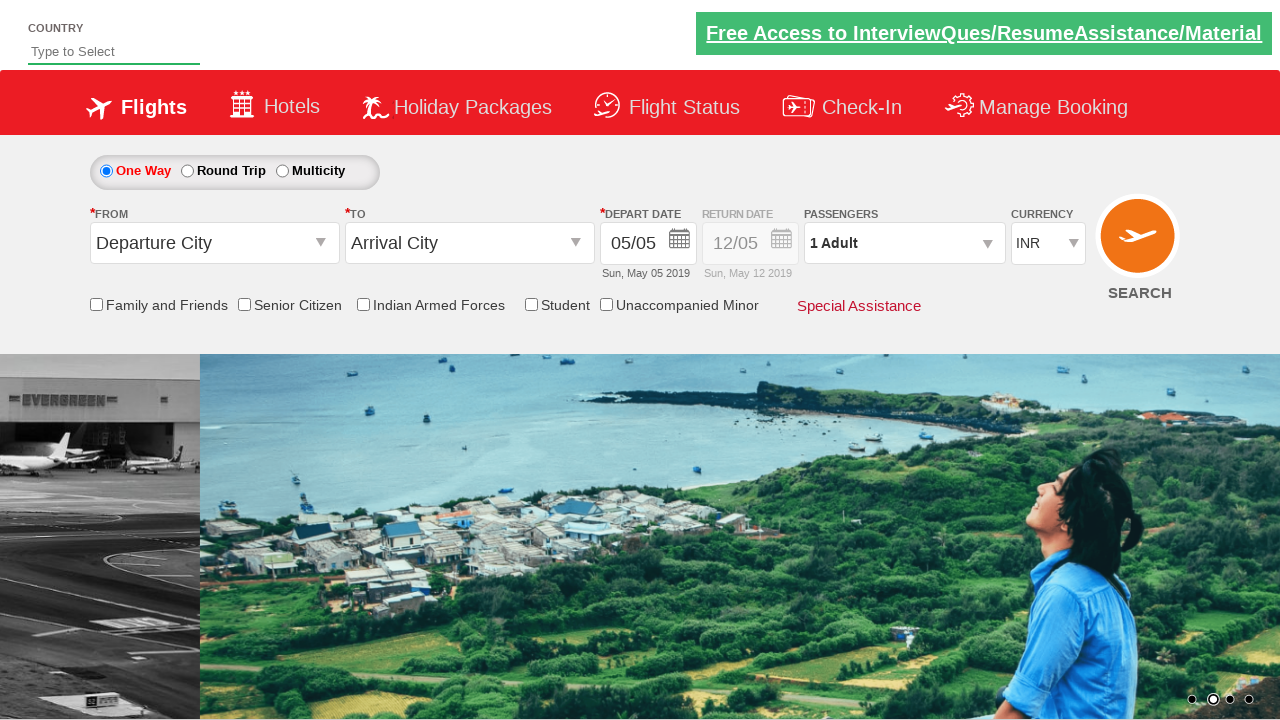

Typed 'ind' into autocomplete field on #autosuggest
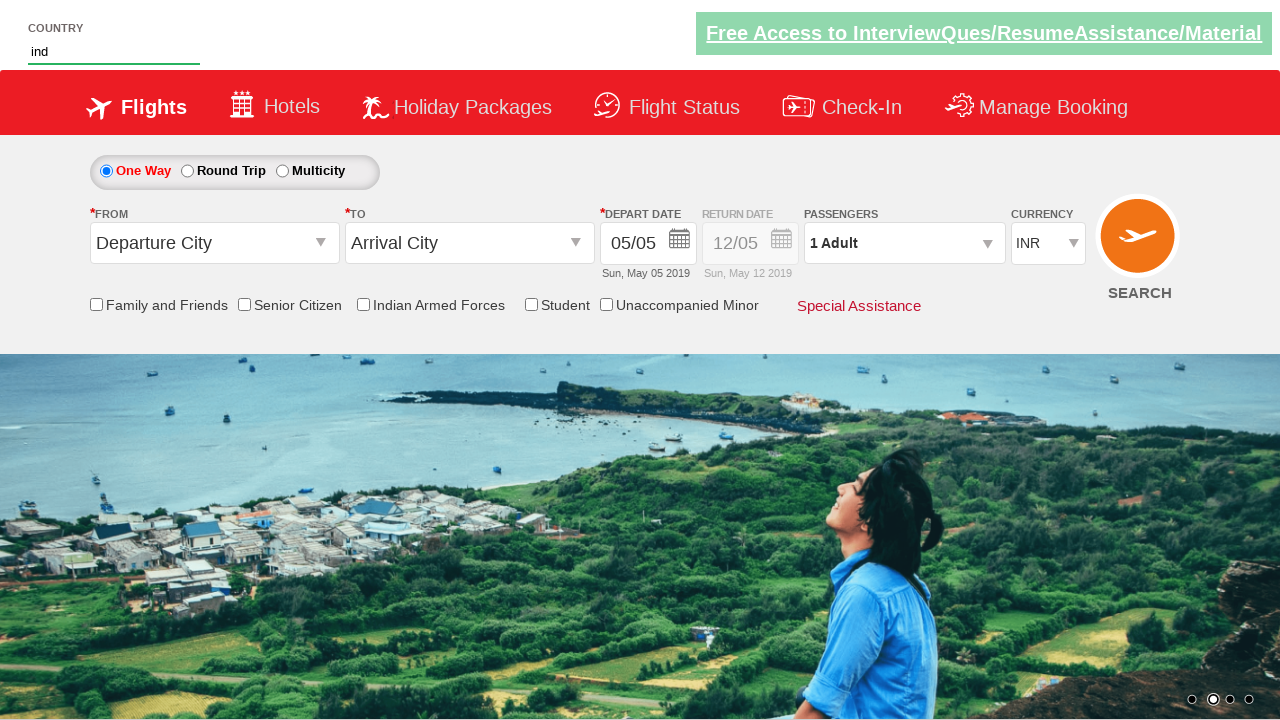

Autocomplete dropdown suggestions appeared
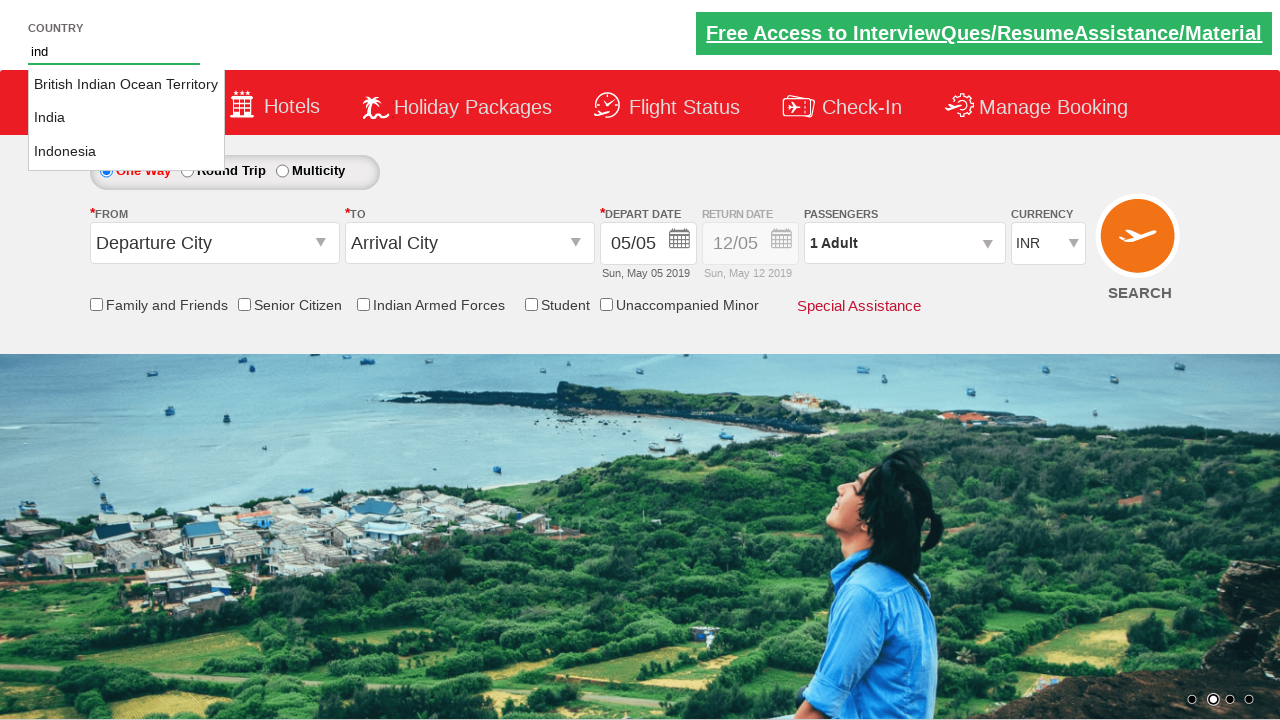

Retrieved all country suggestions from dropdown
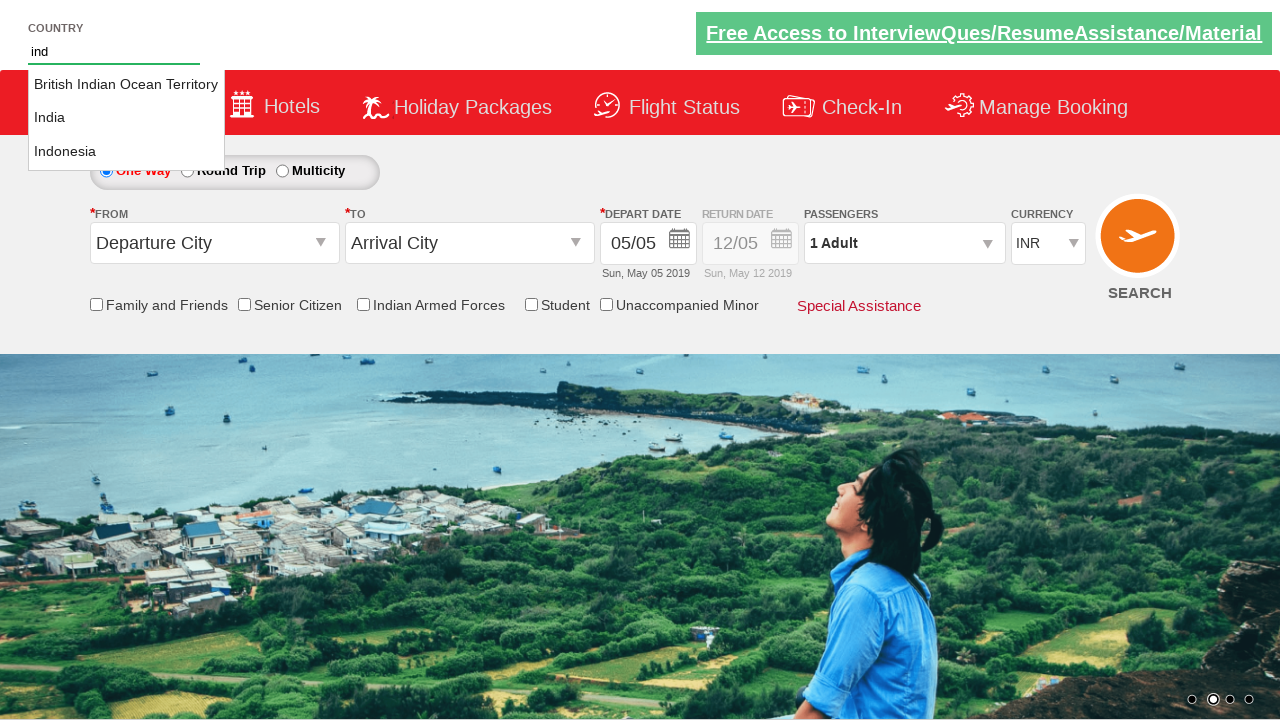

Selected 'India' from autocomplete suggestions at (126, 118) on li.ui-menu-item a >> nth=1
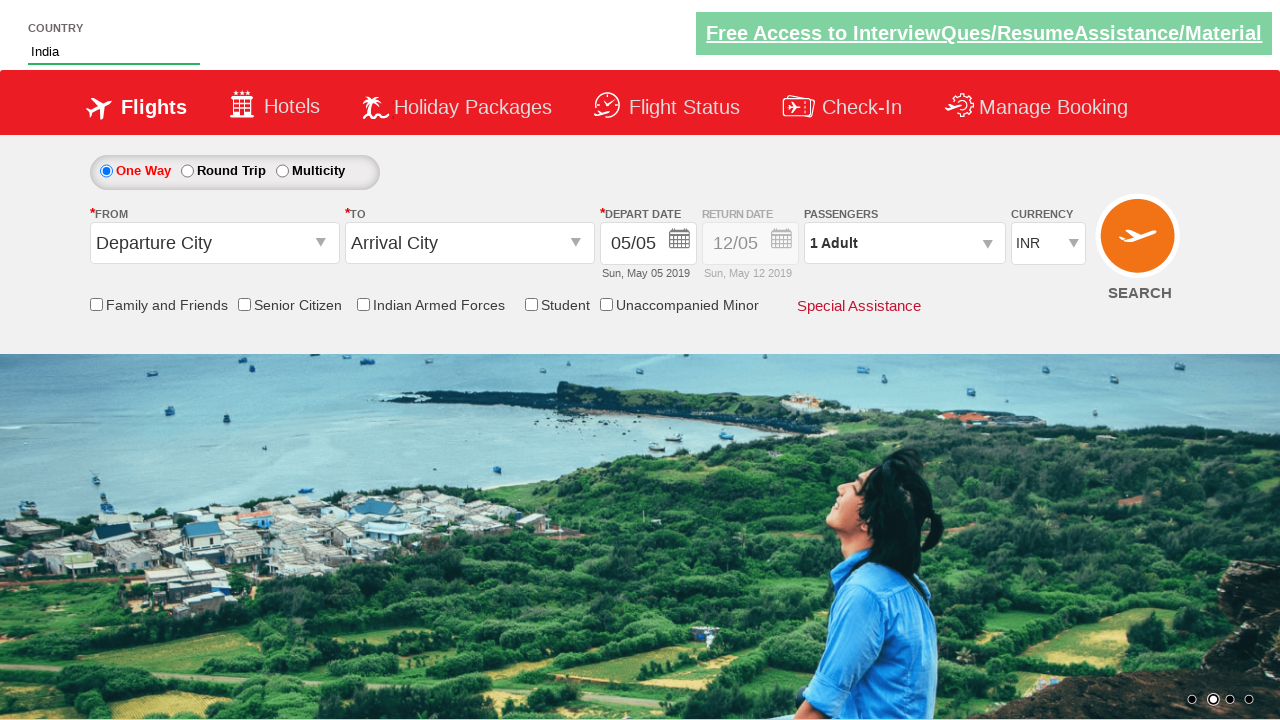

Verified that 'India' was successfully selected in the autocomplete field
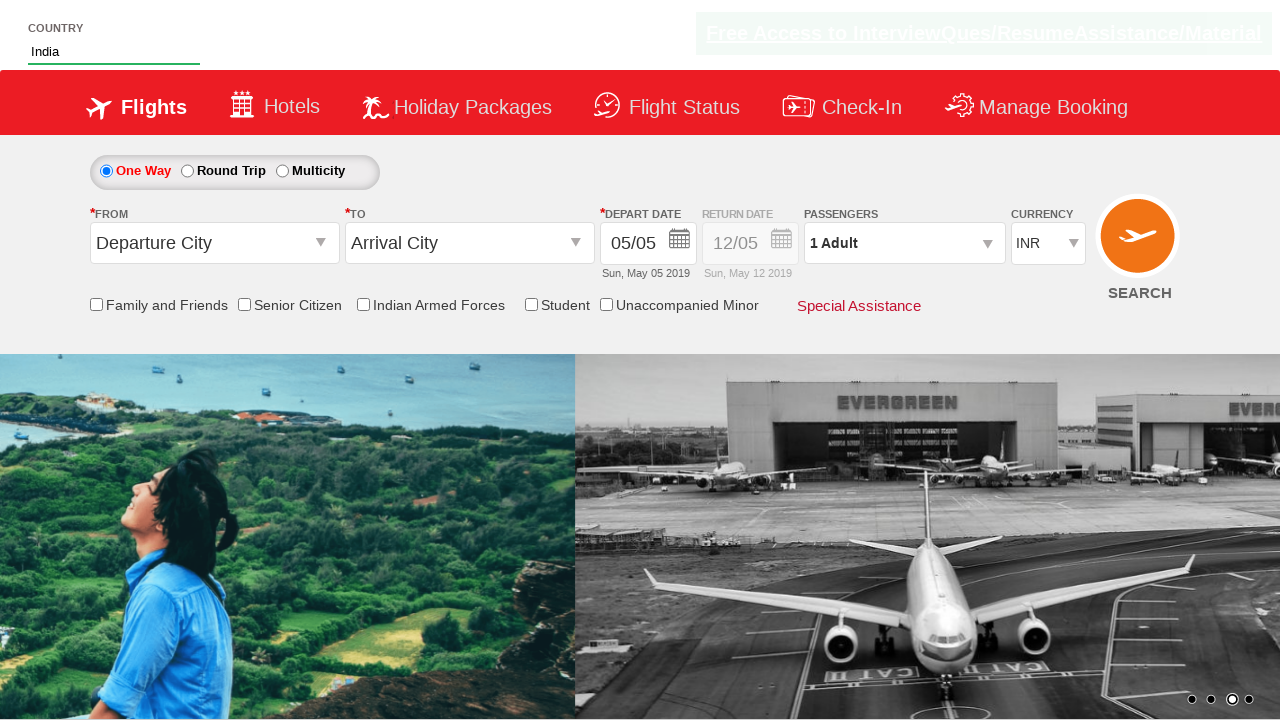

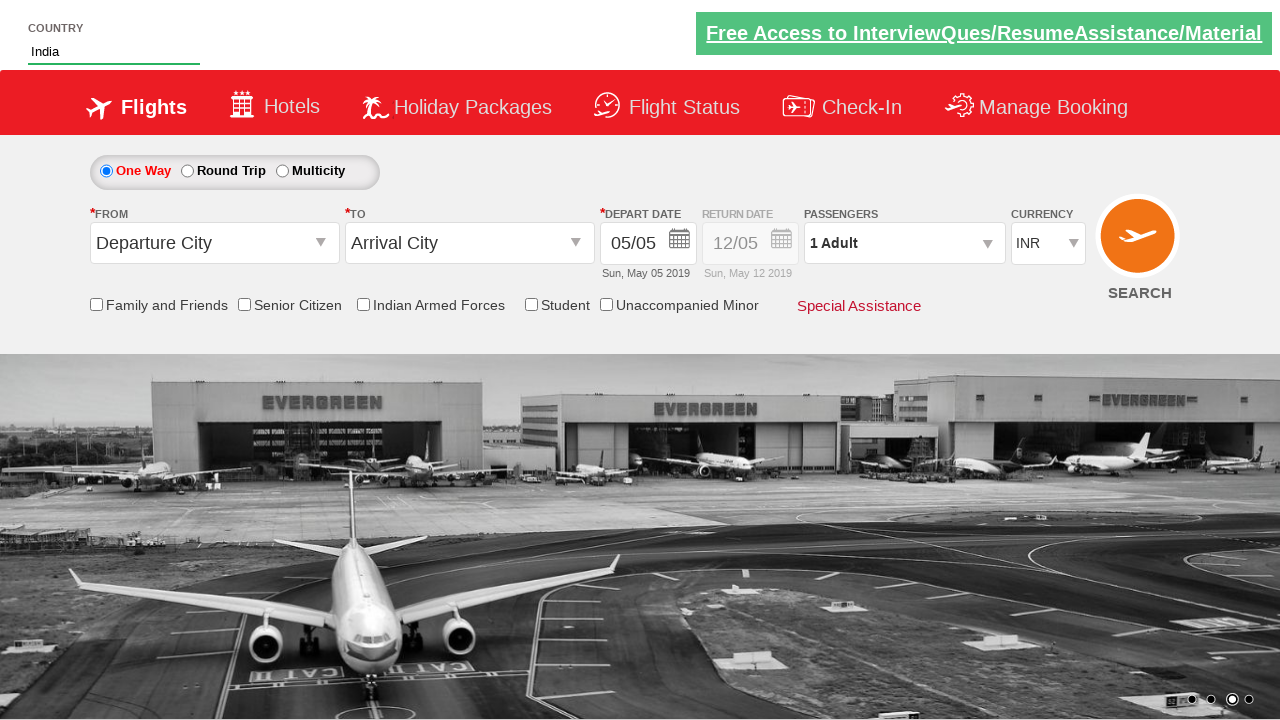